Tests right-click context menu functionality by performing a right-click on a designated area, verifying the alert message, accepting the alert, clicking a link that opens in a new window, and verifying content on the new page.

Starting URL: https://the-internet.herokuapp.com/context_menu

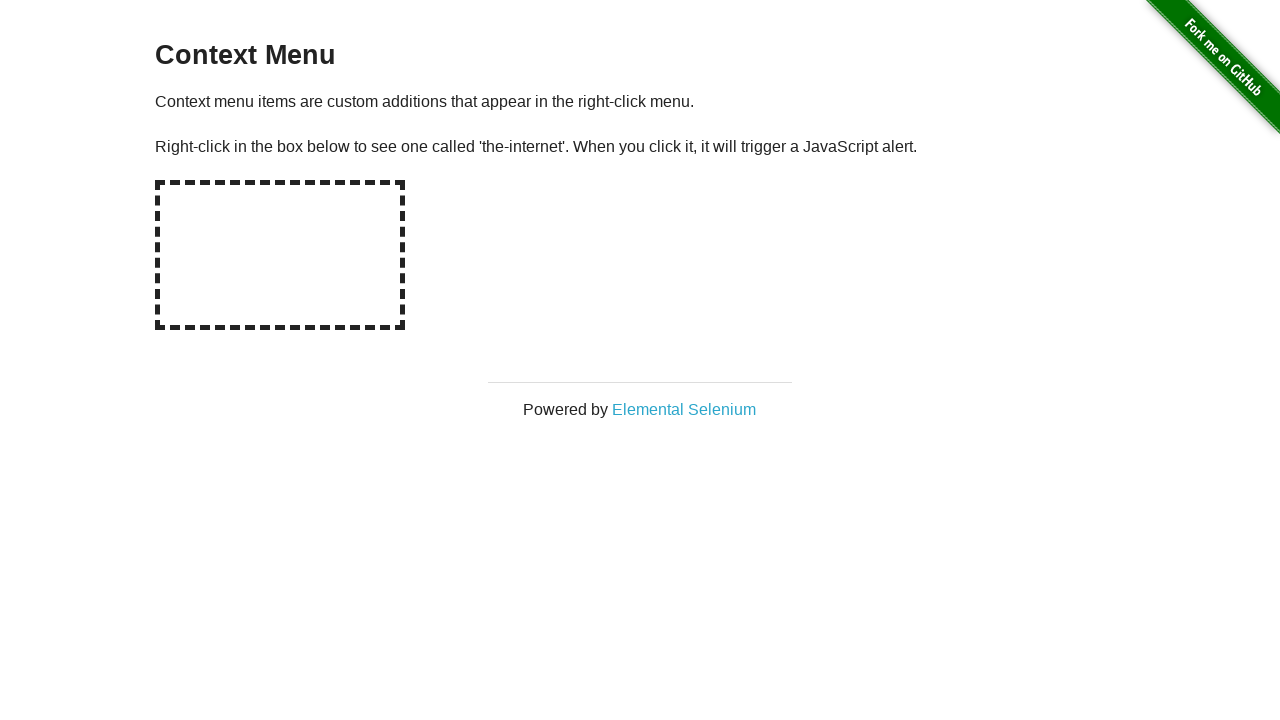

Right-clicked on the hot-spot area to open context menu at (280, 255) on #hot-spot
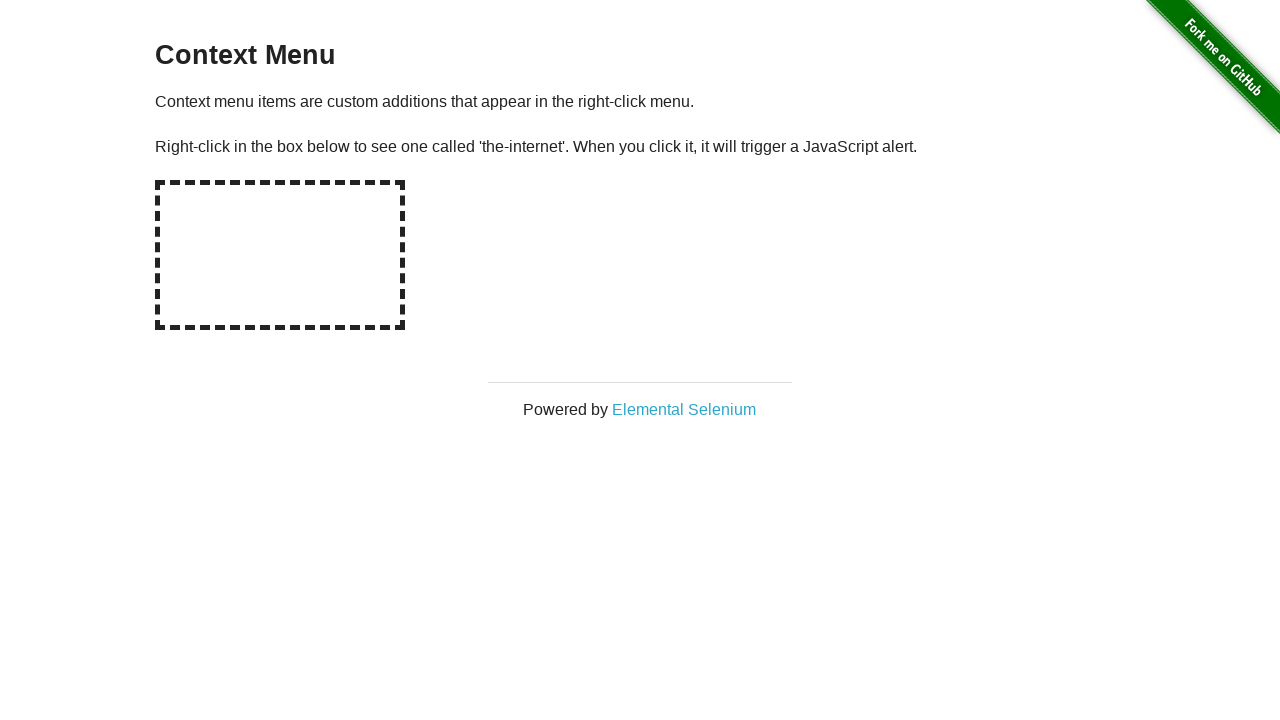

Set up dialog handler to accept alert with correct message
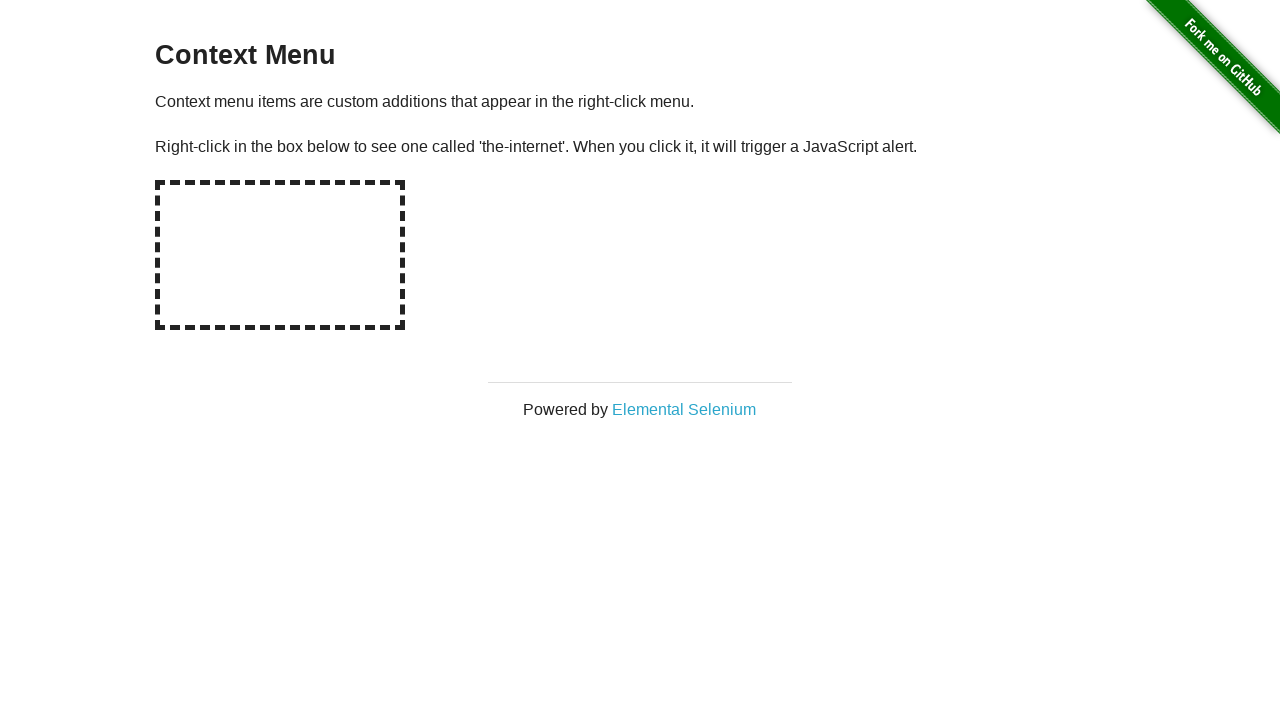

Waited for alert dialog to be processed
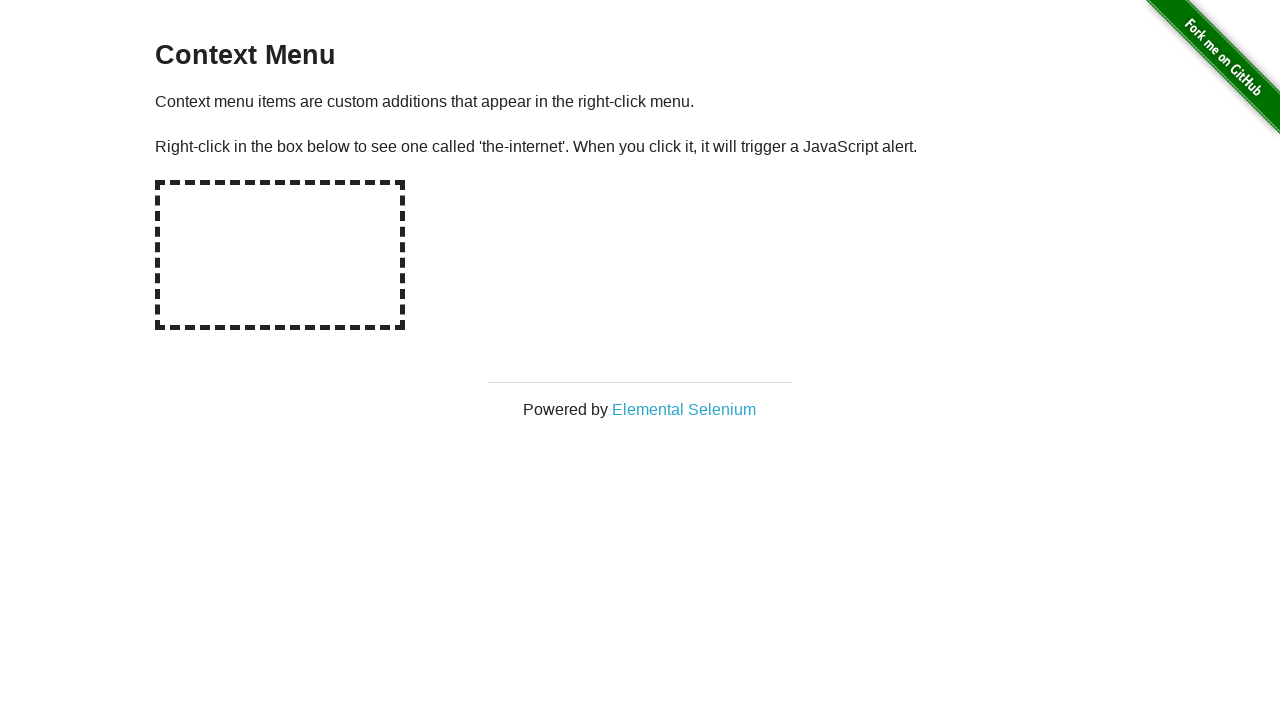

Clicked 'Elemental Selenium' link to open in new tab at (684, 409) on text=Elemental Selenium
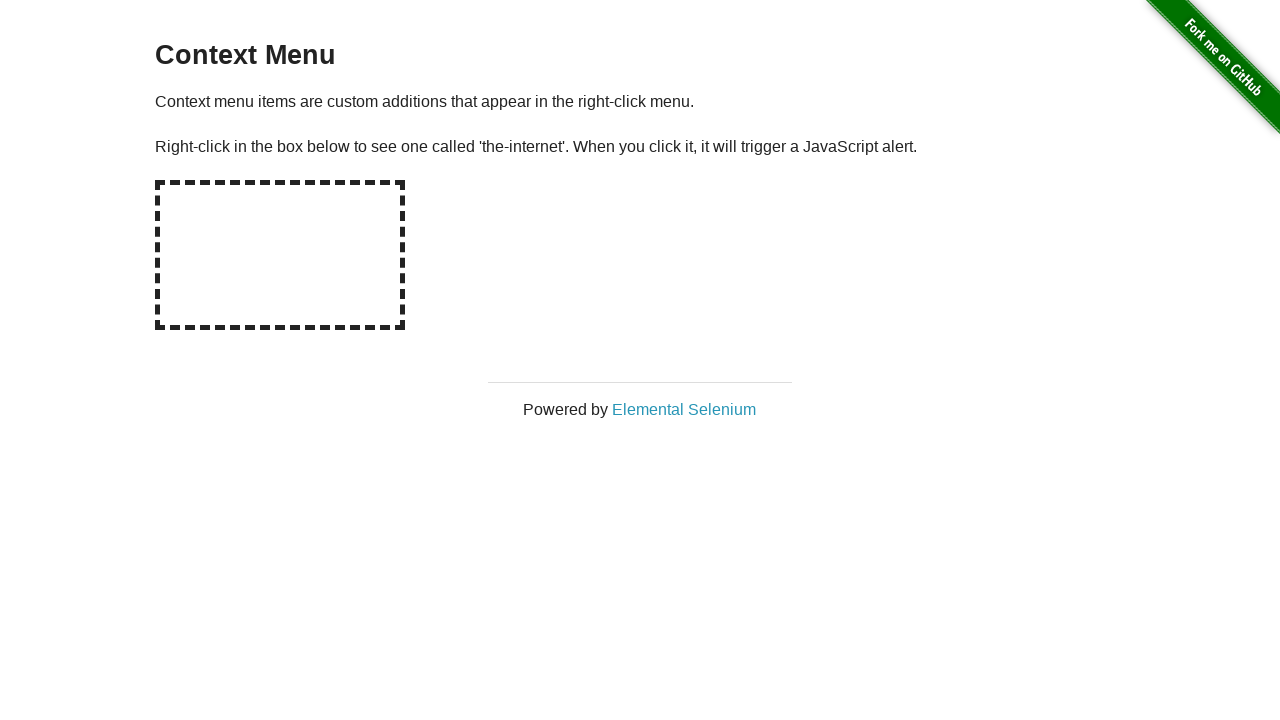

New page loaded and ready
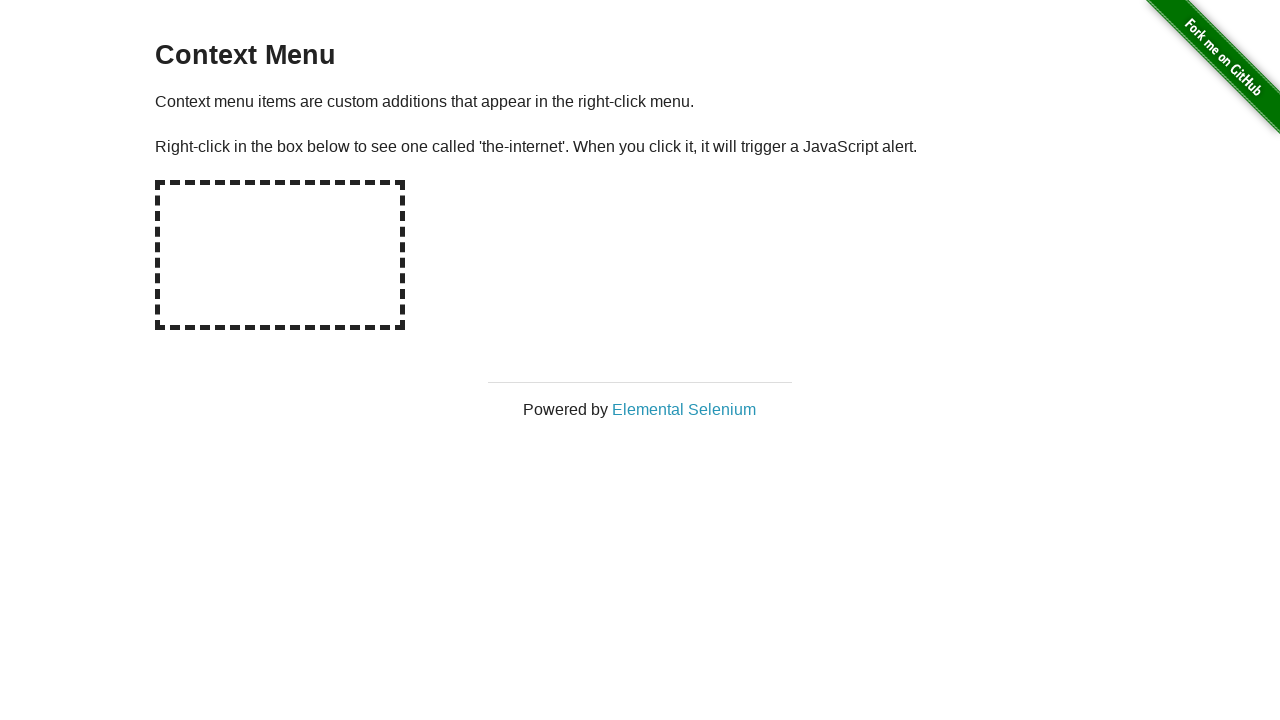

H1 element found on new page
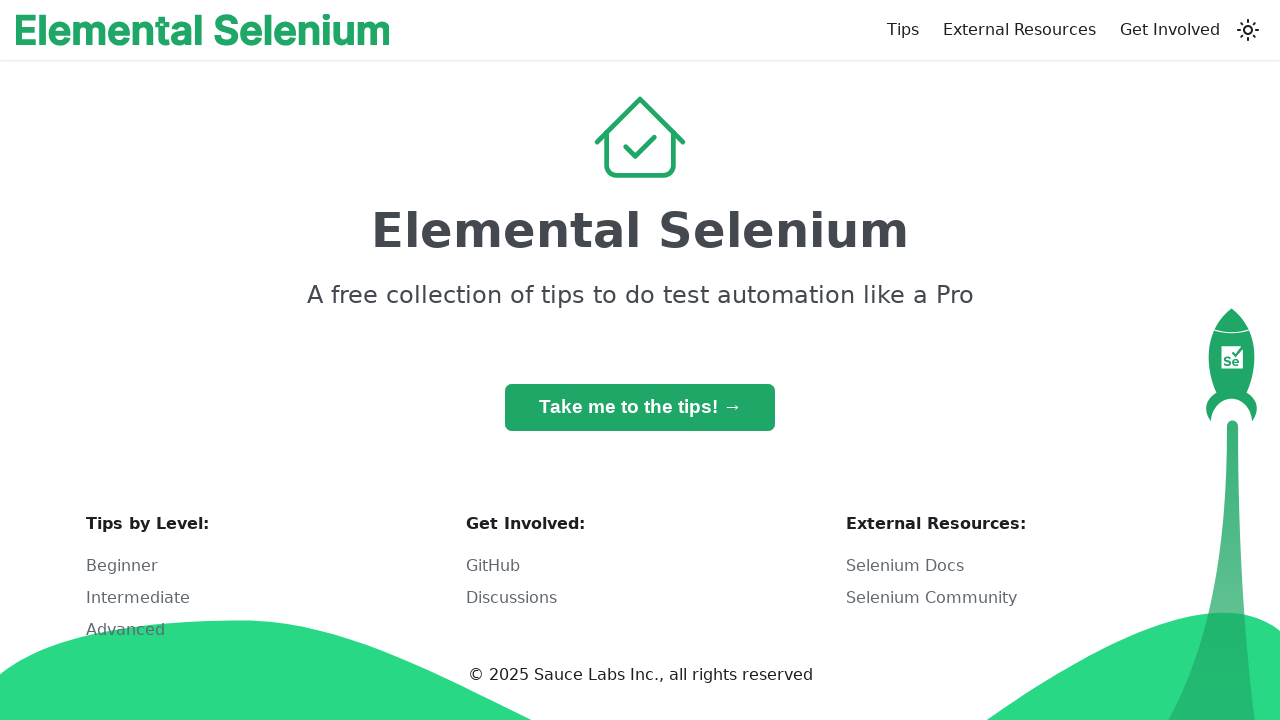

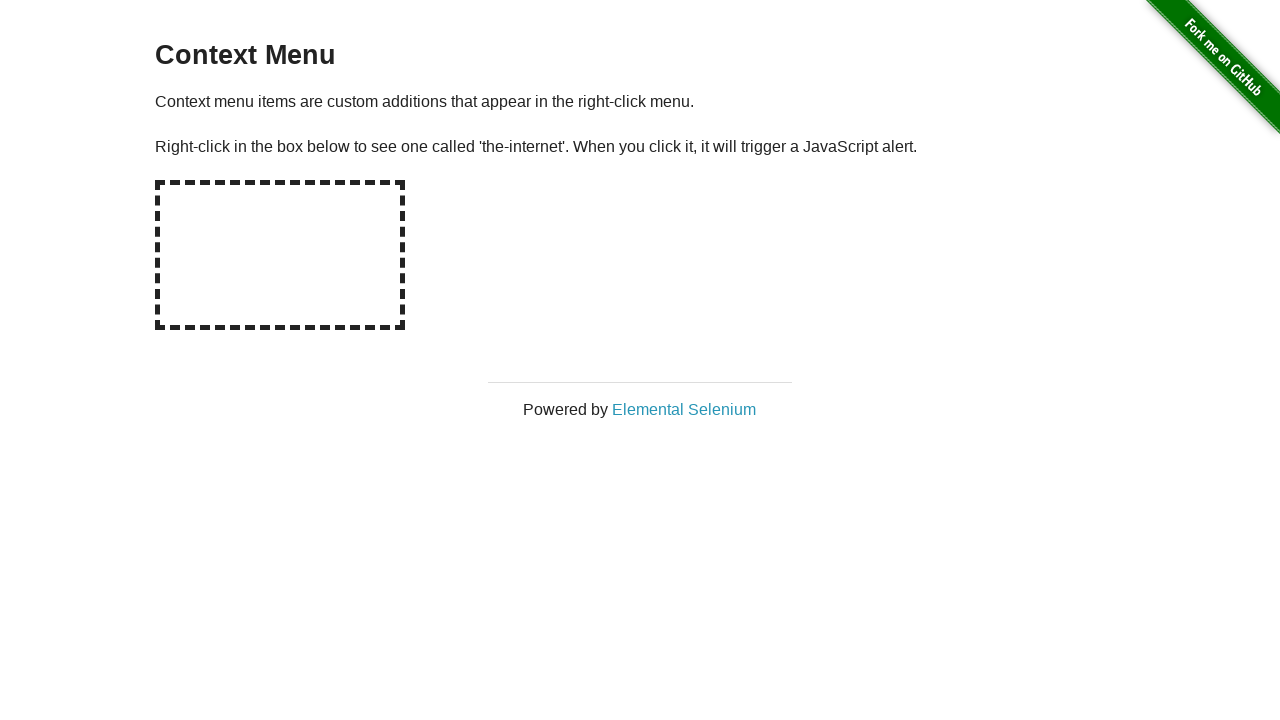